Tests right-click context menu functionality by performing a context click on a button element, then hovering over and clicking a menu item

Starting URL: https://swisnl.github.io/jQuery-contextMenu/demo/accesskeys.html

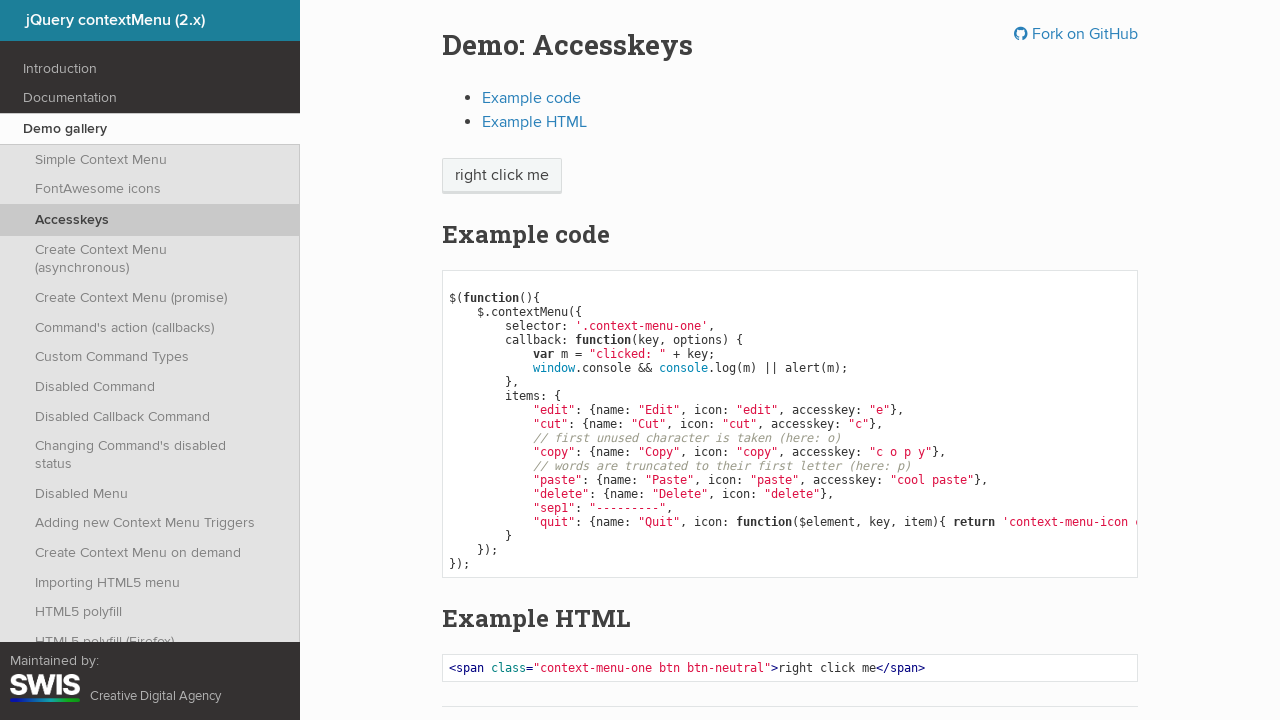

Located button element for right-click
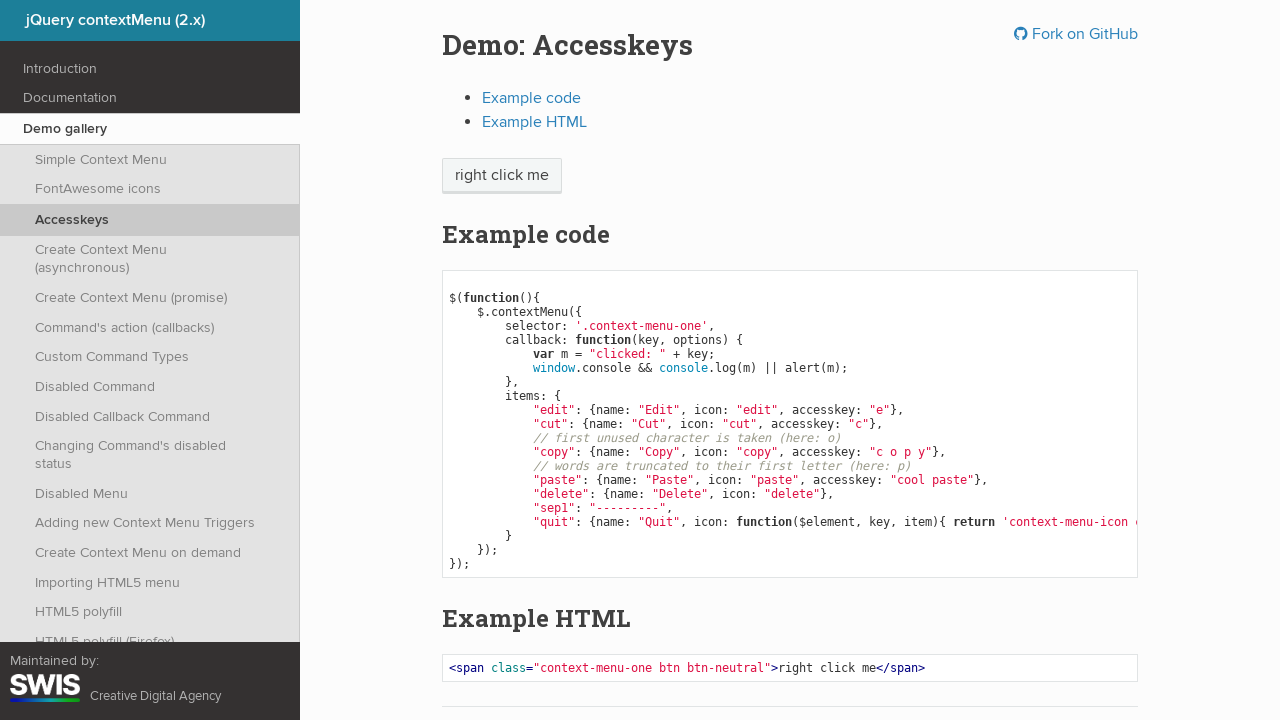

Performed right-click context click on button element at (502, 176) on xpath=//html/body/div/section/div/div/div/p/span
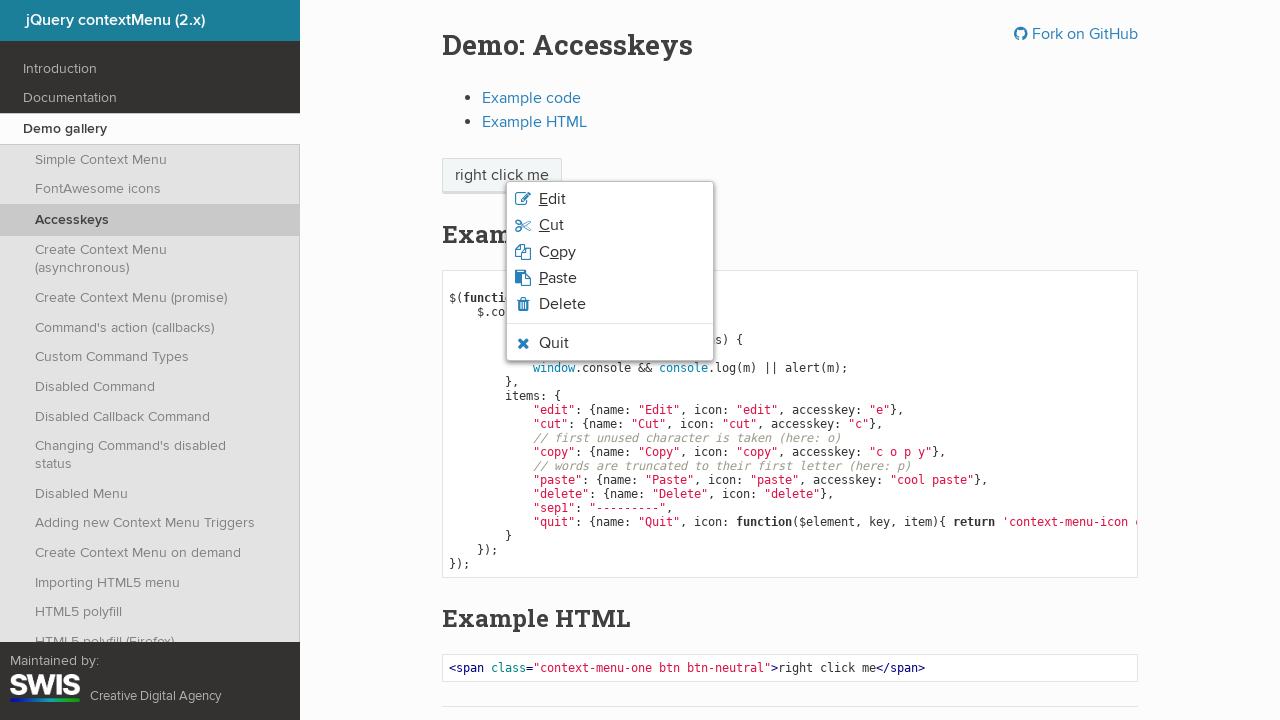

Located first context menu item
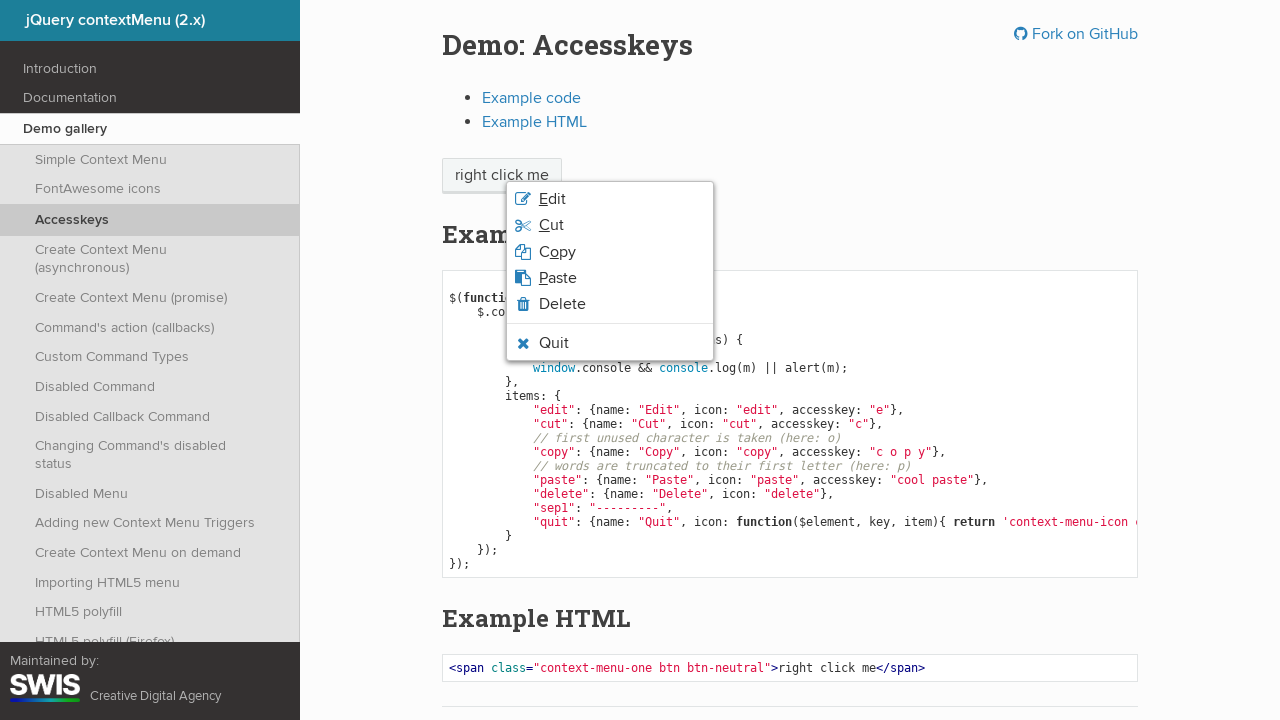

Hovered over first context menu item at (610, 199) on xpath=//html/body/ul/li[1]
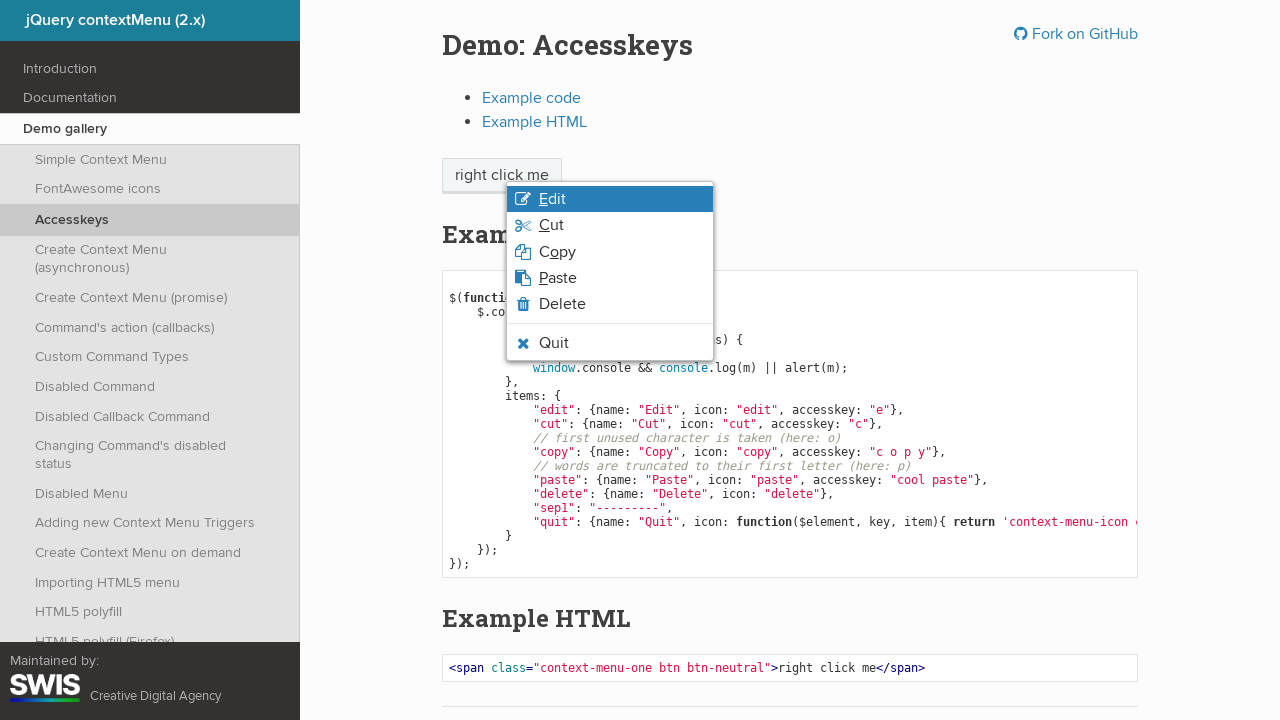

Clicked first context menu item at (610, 199) on xpath=//html/body/ul/li[1]
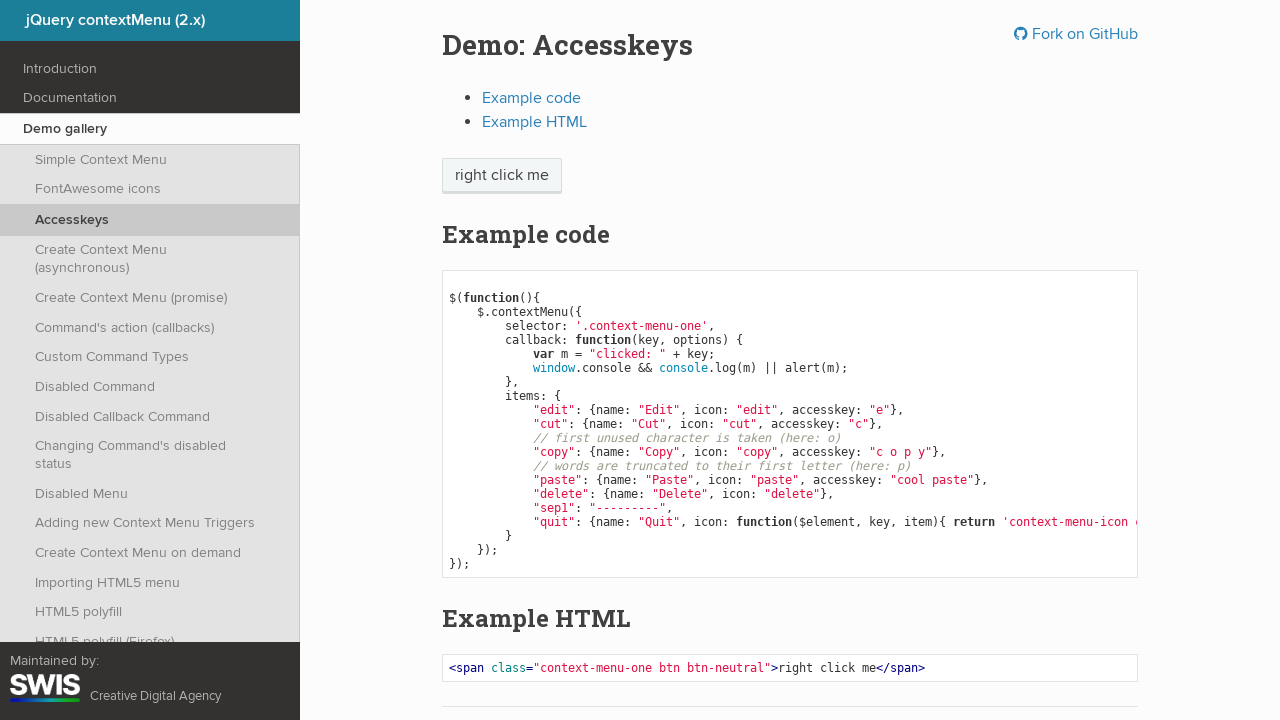

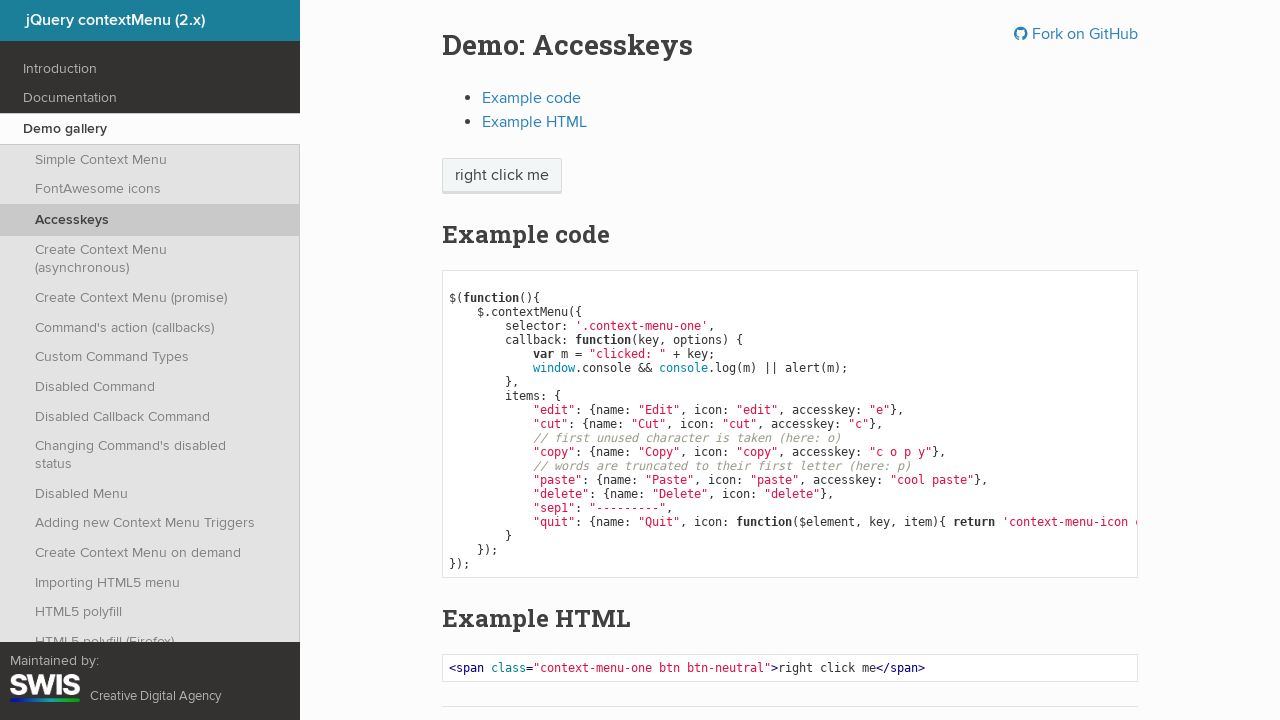